Tests Python.org search functionality by entering "selenium" in the search box and submitting the form

Starting URL: https://www.python.org

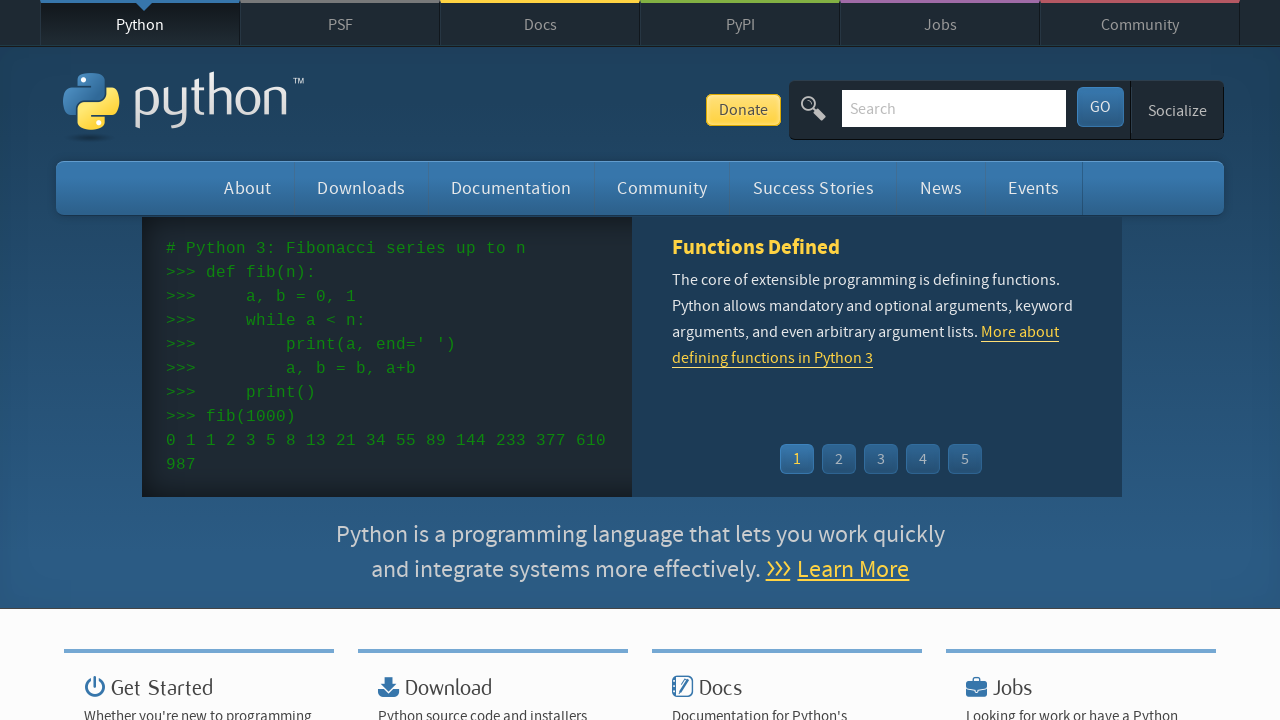

Filled search box with 'selenium' on input[name='q']
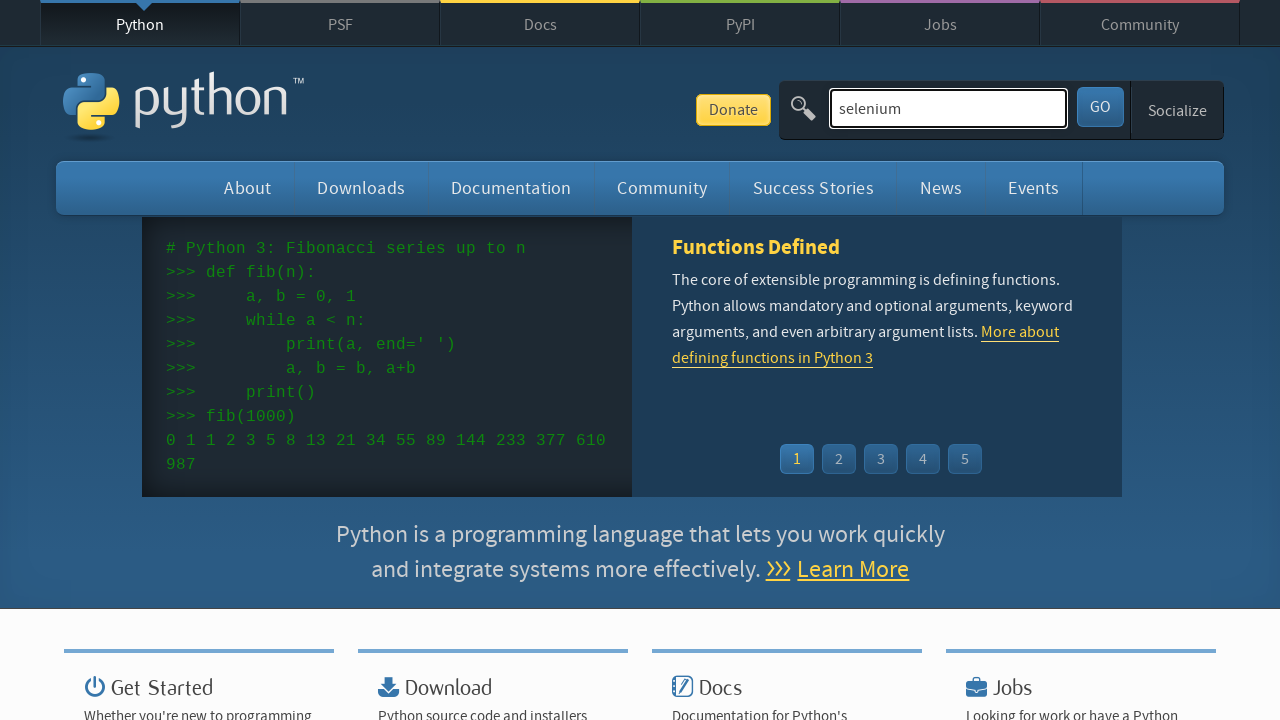

Pressed Enter to submit the search form on input[name='q']
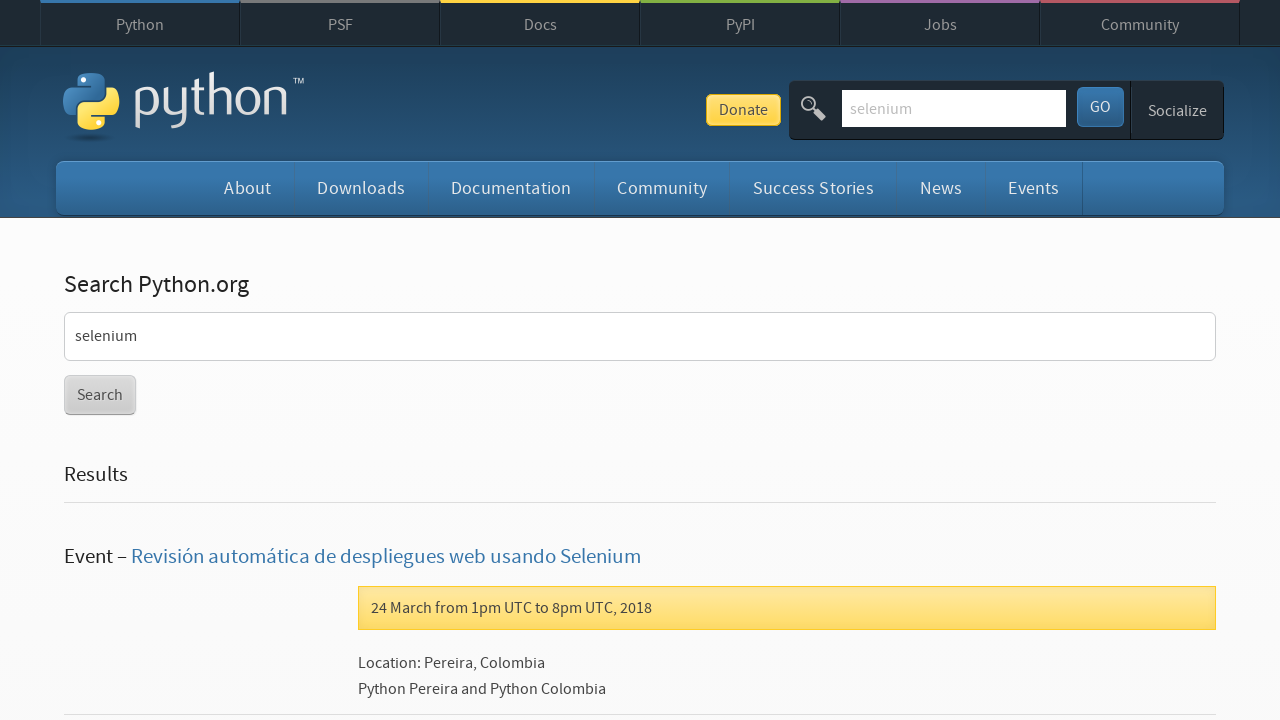

Search results page loaded (networkidle state reached)
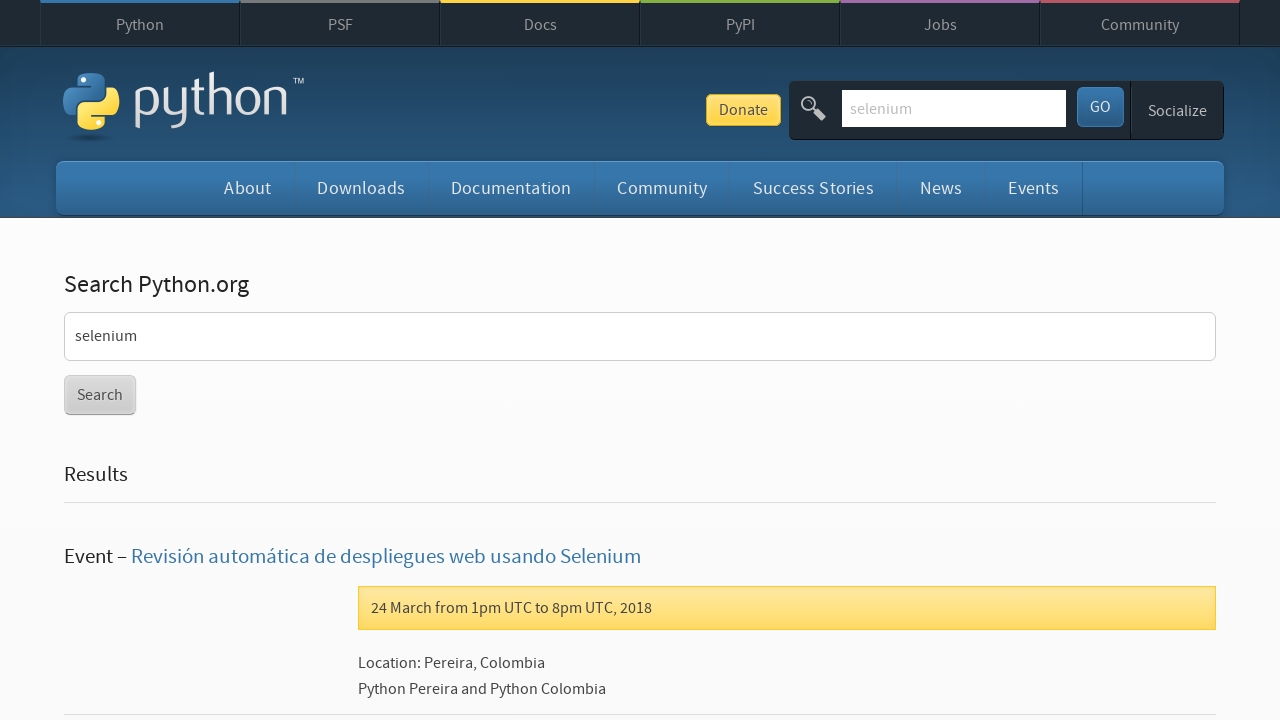

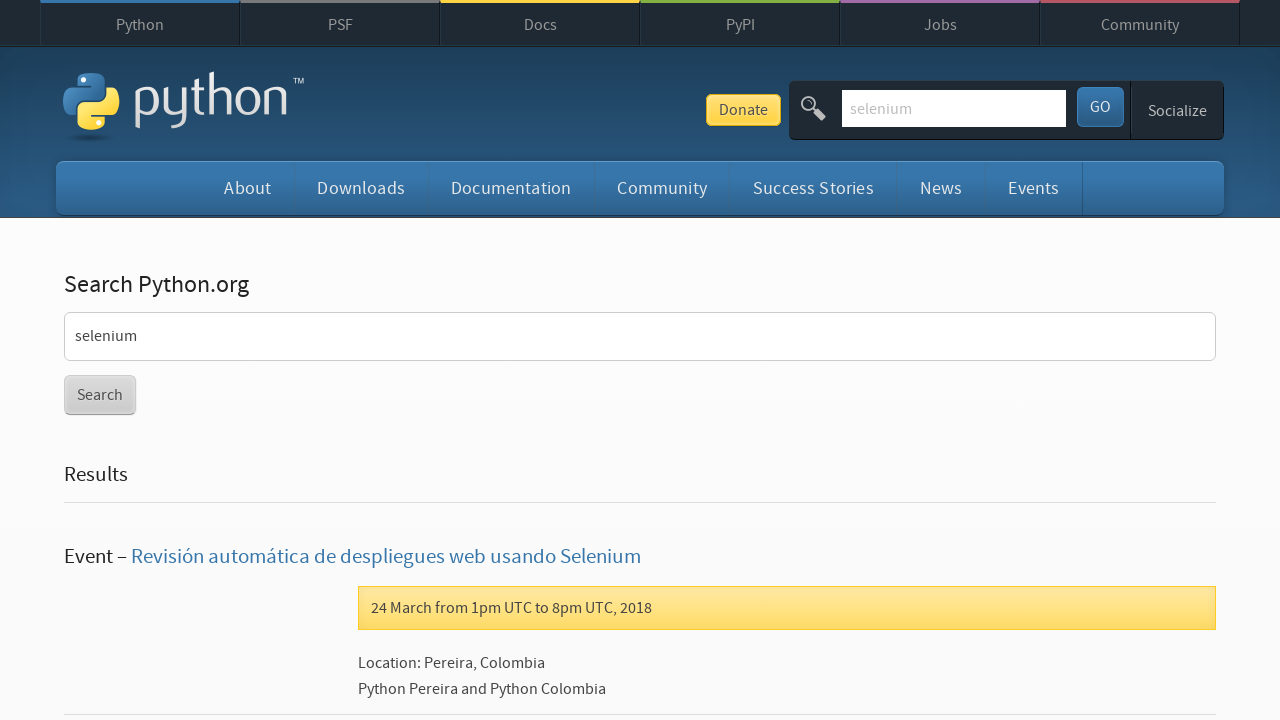